Tests dismissing a JavaScript confirm dialog by clicking the second button, dismissing the alert, and verifying the result does not contain "successfuly"

Starting URL: https://the-internet.herokuapp.com/javascript_alerts

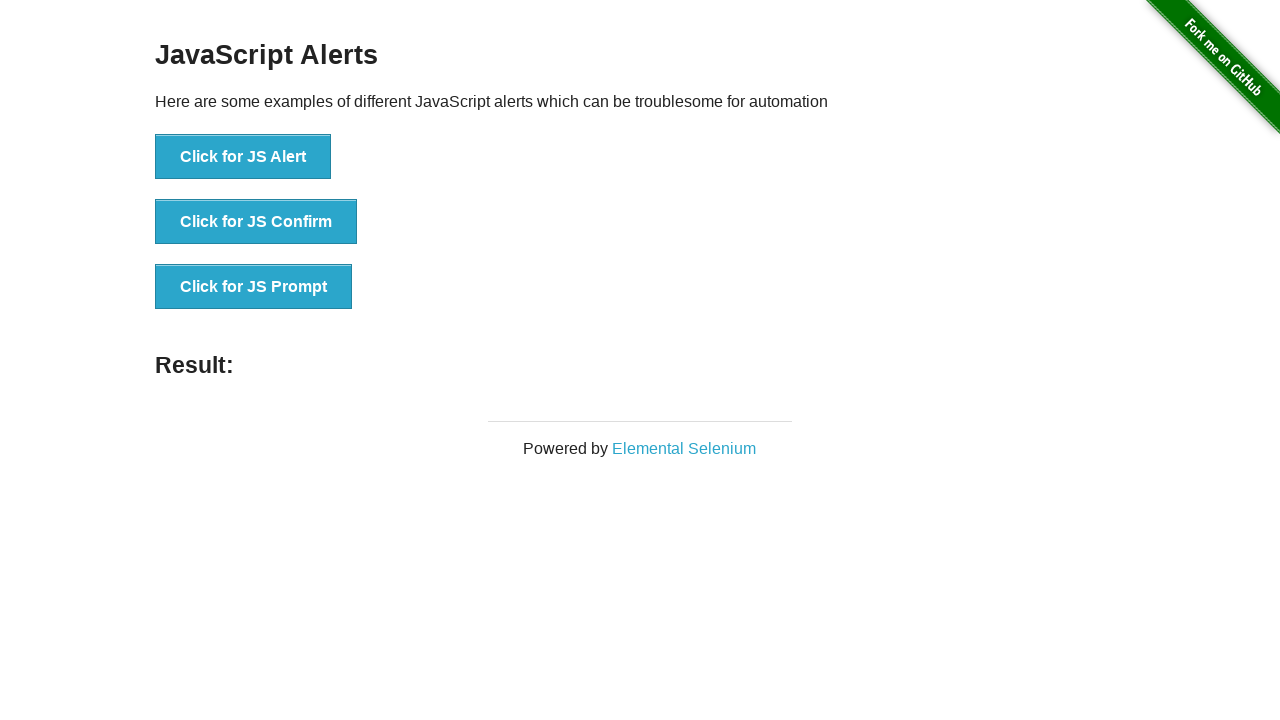

Set up dialog handler to dismiss JavaScript confirm dialogs
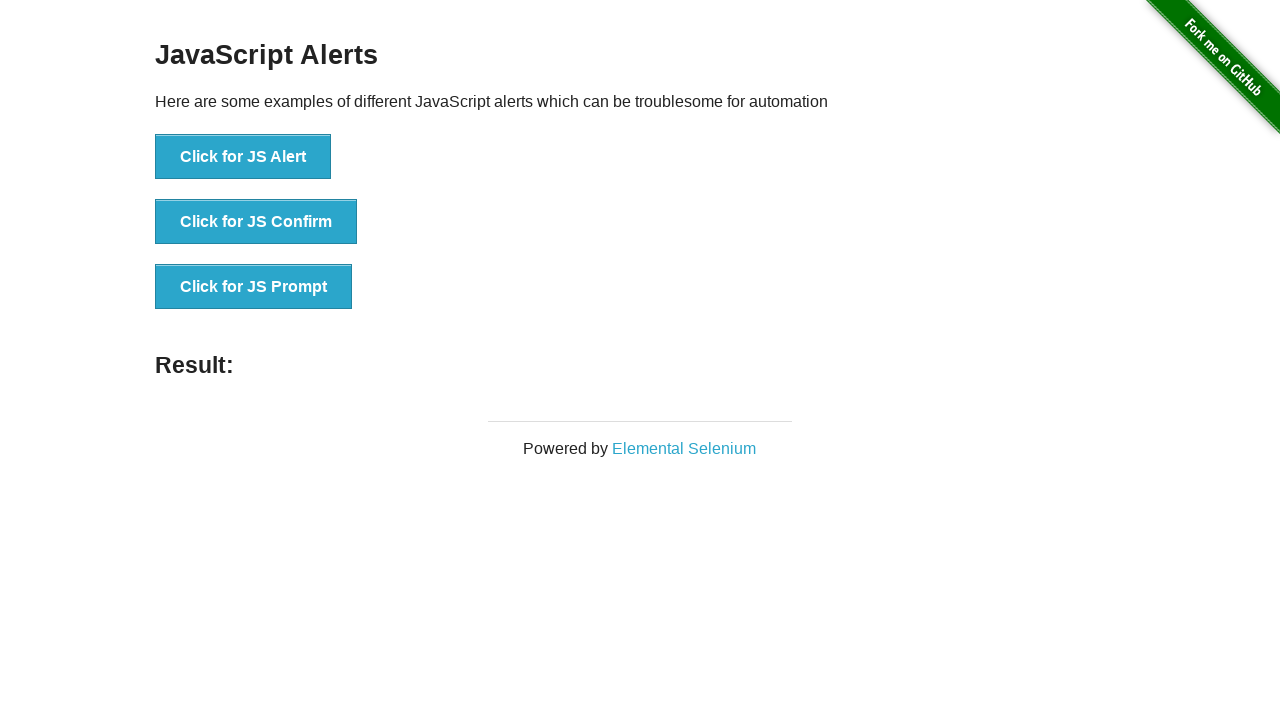

Clicked the JavaScript confirm button at (256, 222) on xpath=//button[@onclick='jsConfirm()']
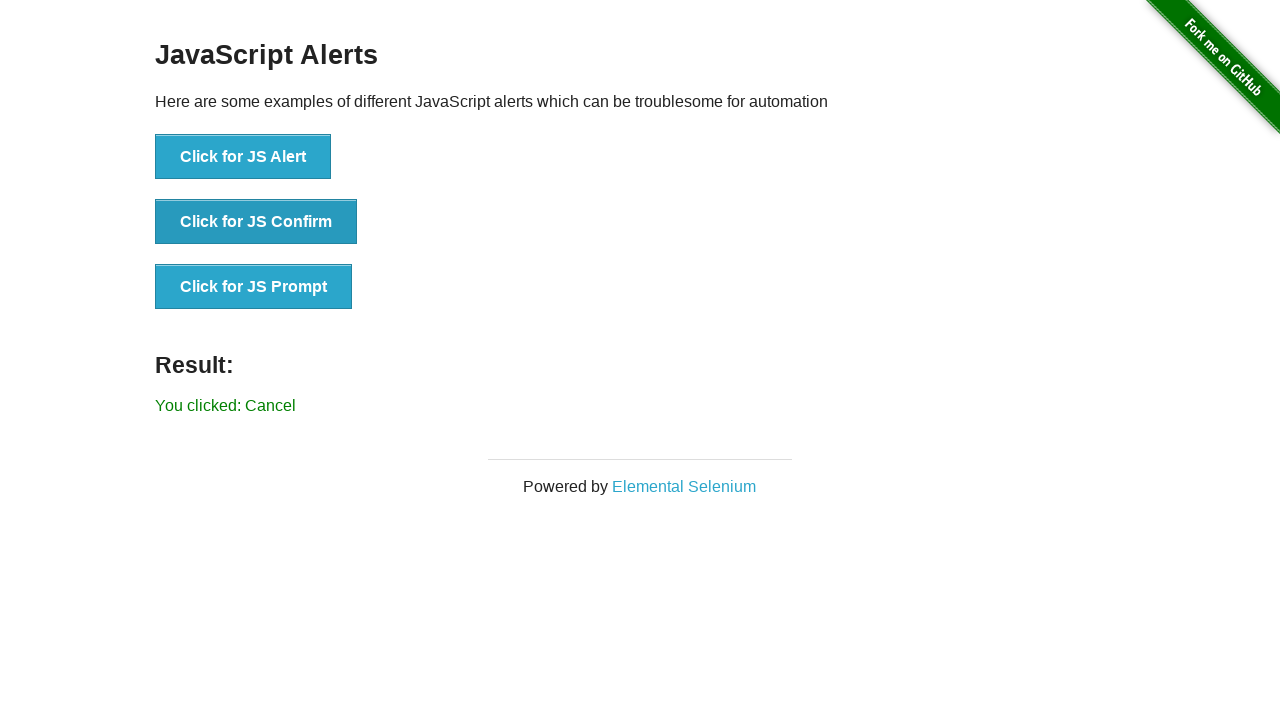

Waited for result message to appear
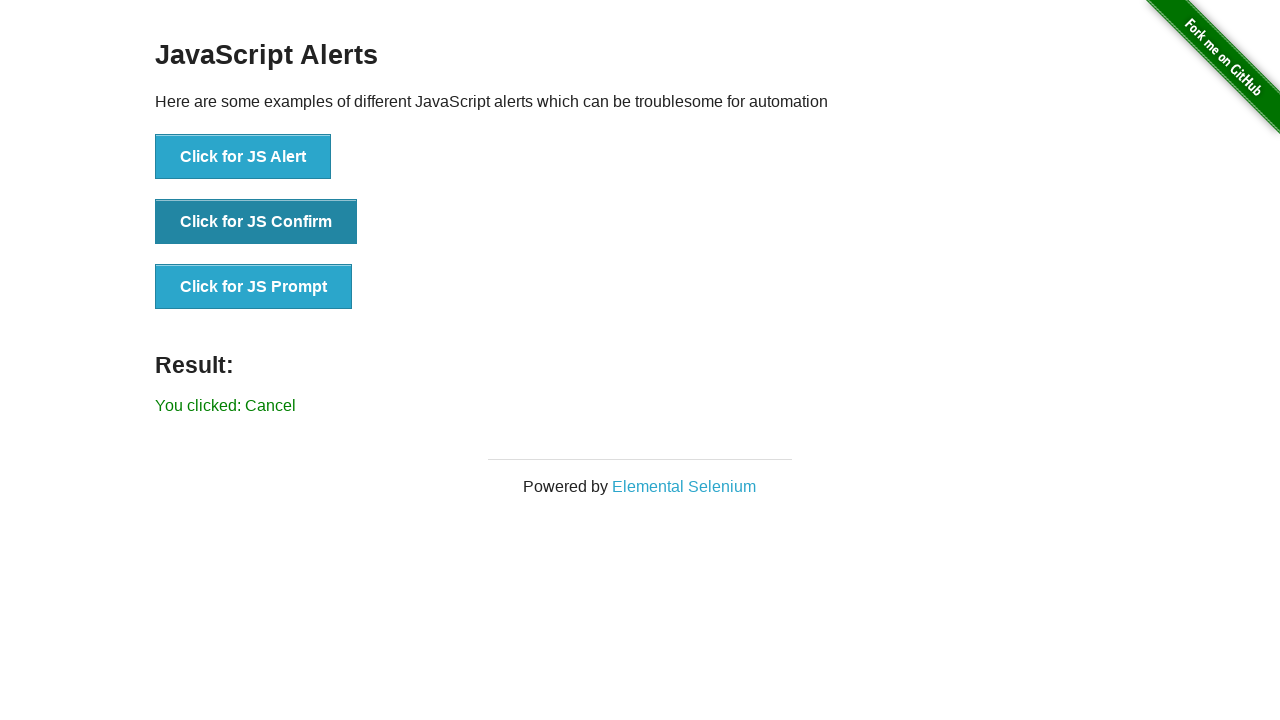

Retrieved result text: 'You clicked: Cancel'
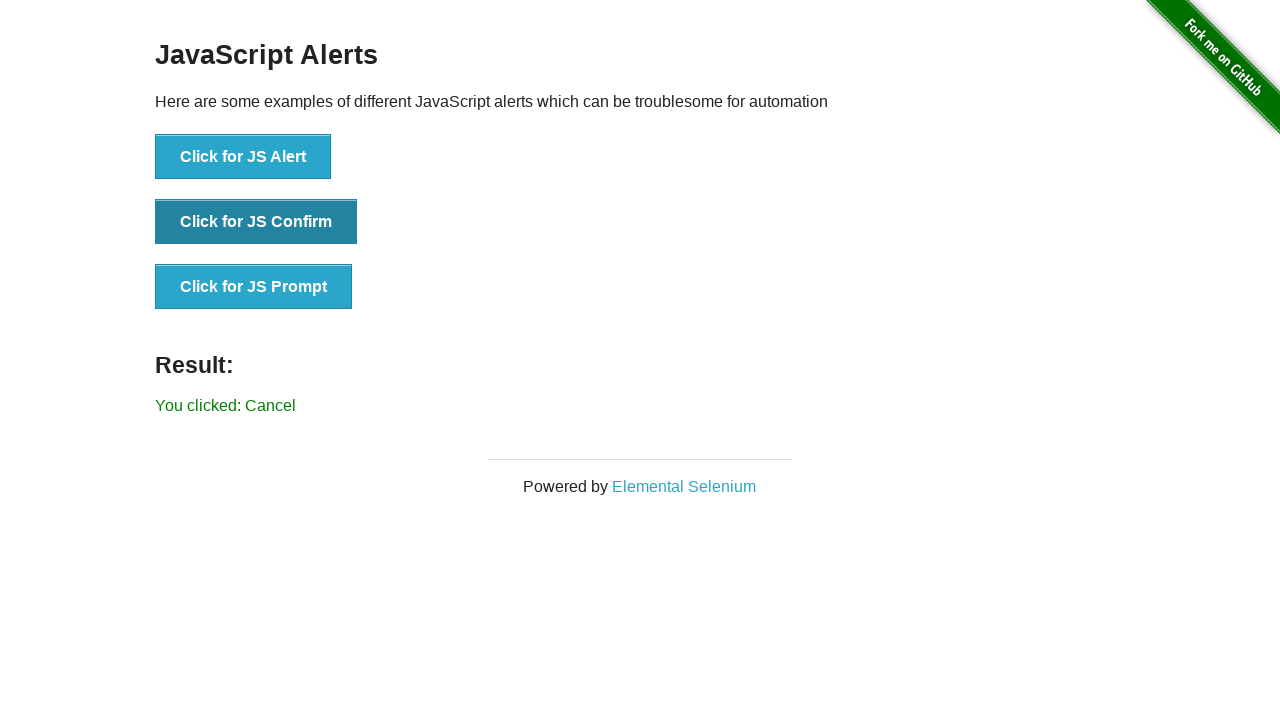

Verified result text does not contain 'successfuly'
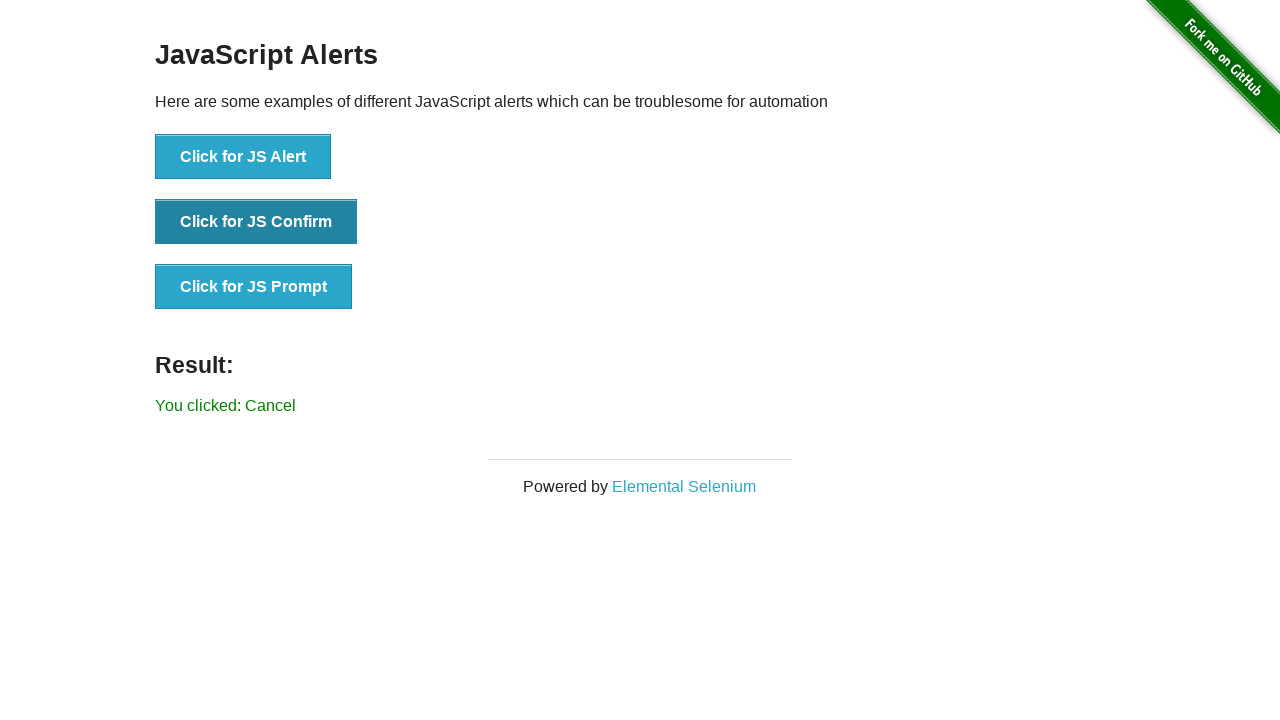

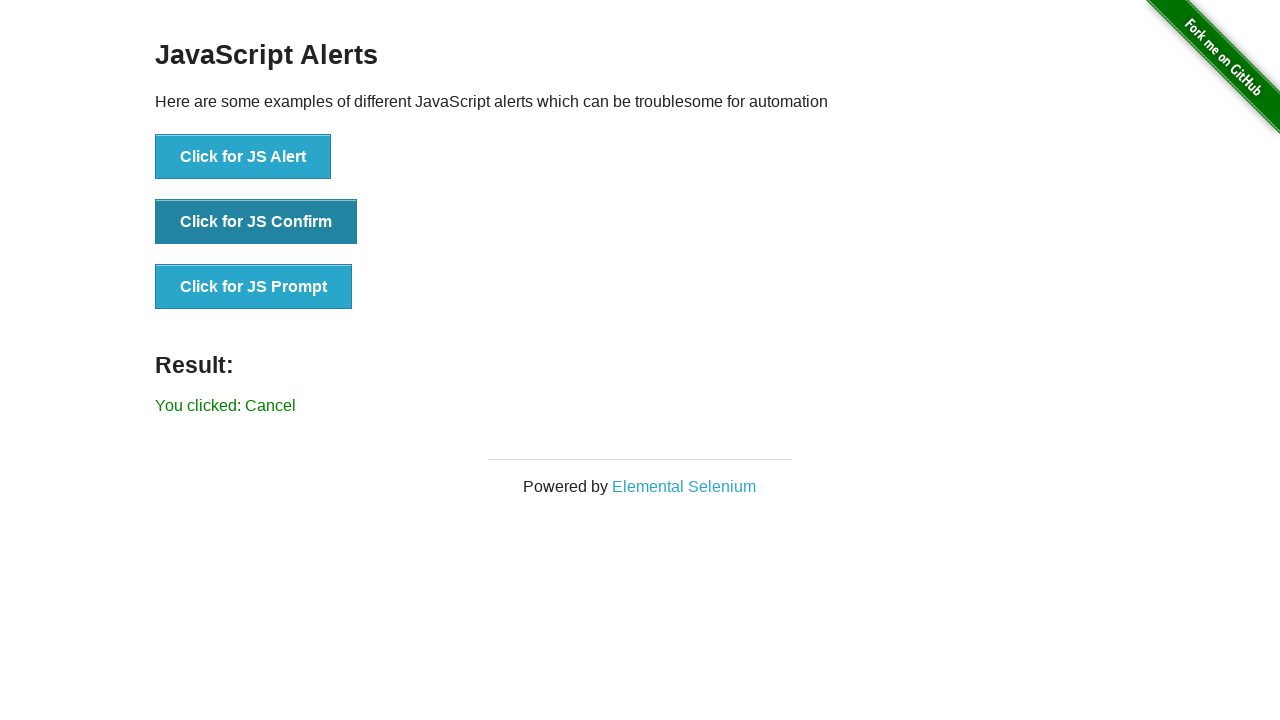